Tests adding multiple rows to a dynamic table by clicking "Add New" button, filling in name, department, and phone fields, then clicking the Add button in the last row. Repeats this process 5 times.

Starting URL: https://www.tutorialrepublic.com/snippets/bootstrap/table-with-add-and-delete-row-feature.php

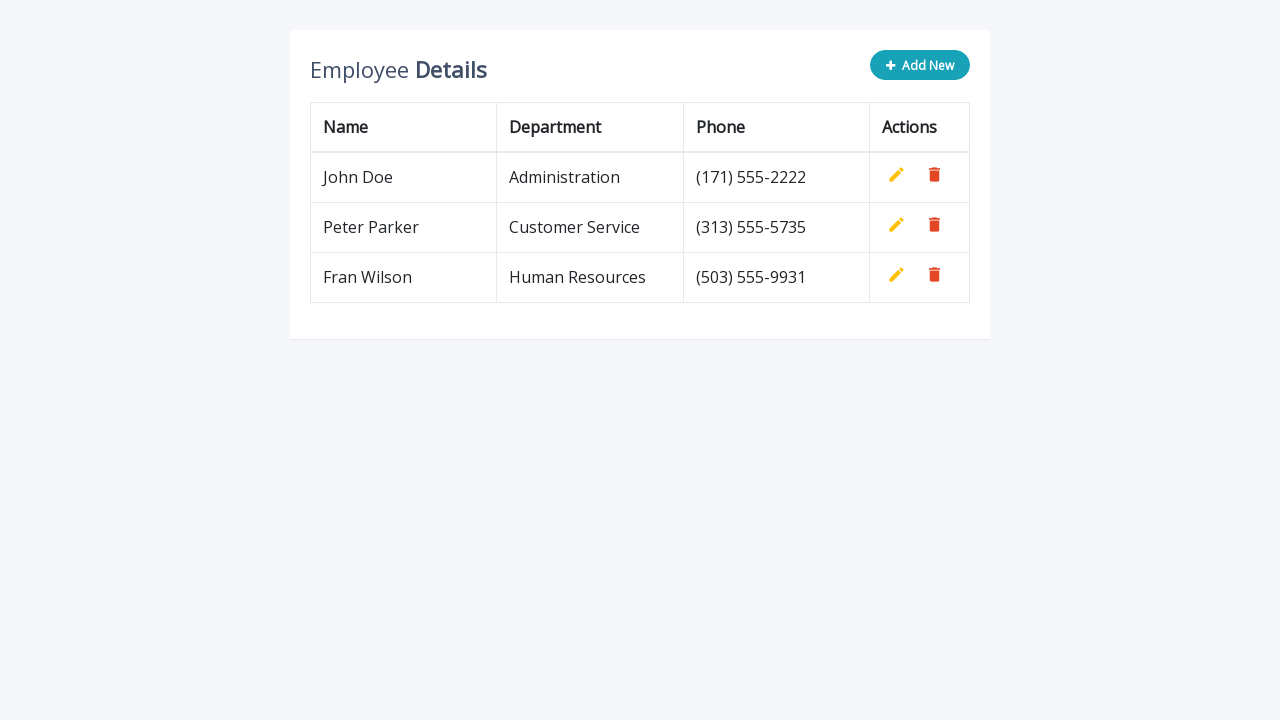

Navigated to the dynamic table page
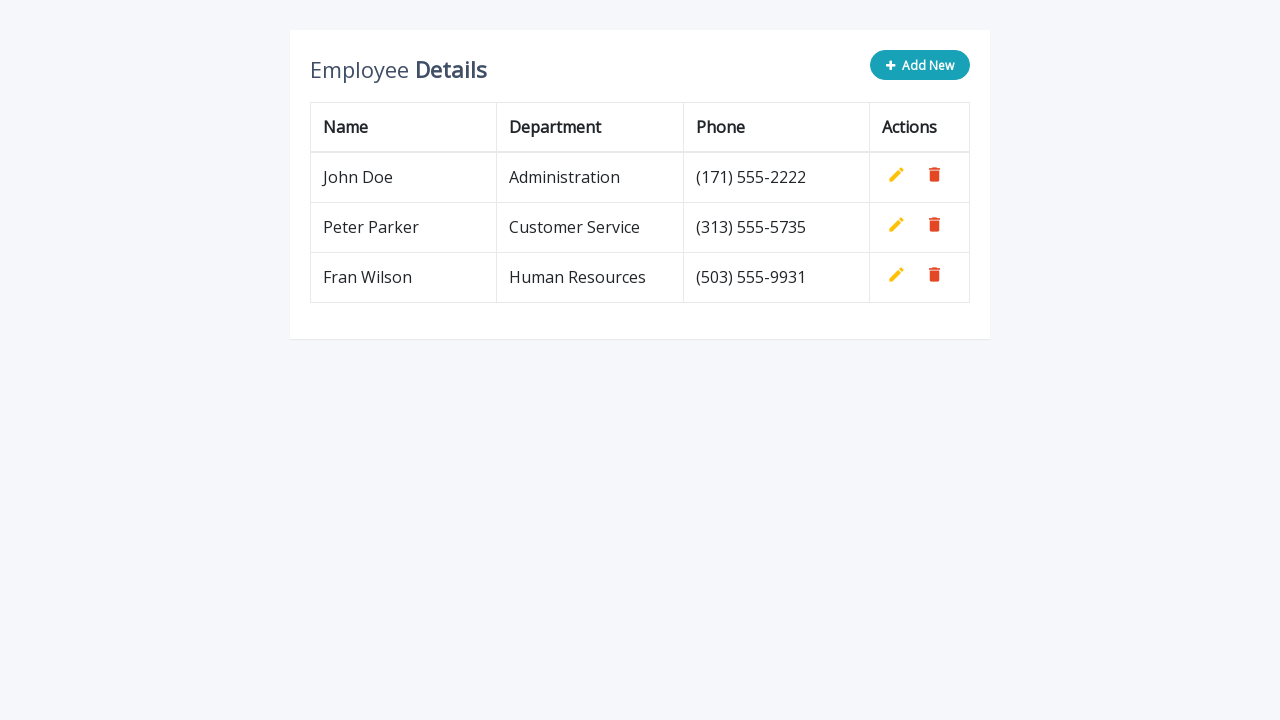

Clicked 'Add New' button (iteration 1/5) at (920, 65) on button[type='button']
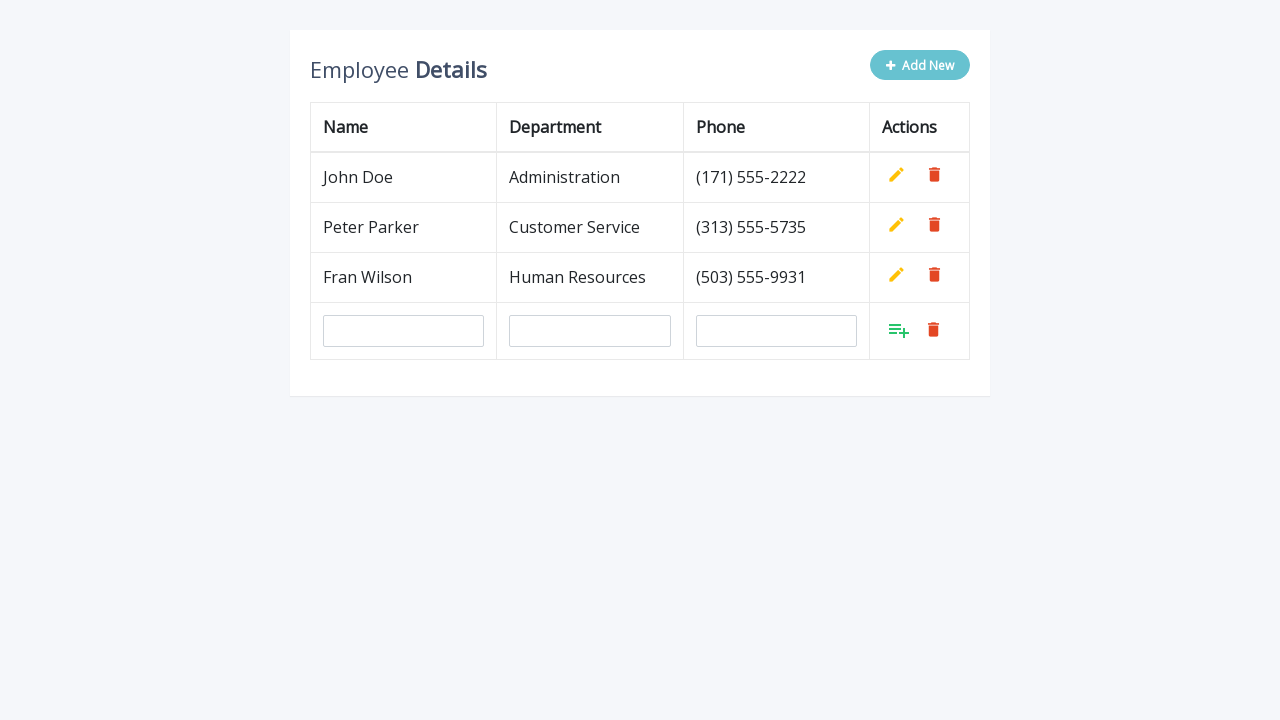

Filled name field with 'Djomlex' (iteration 1/5) on input[name='name']
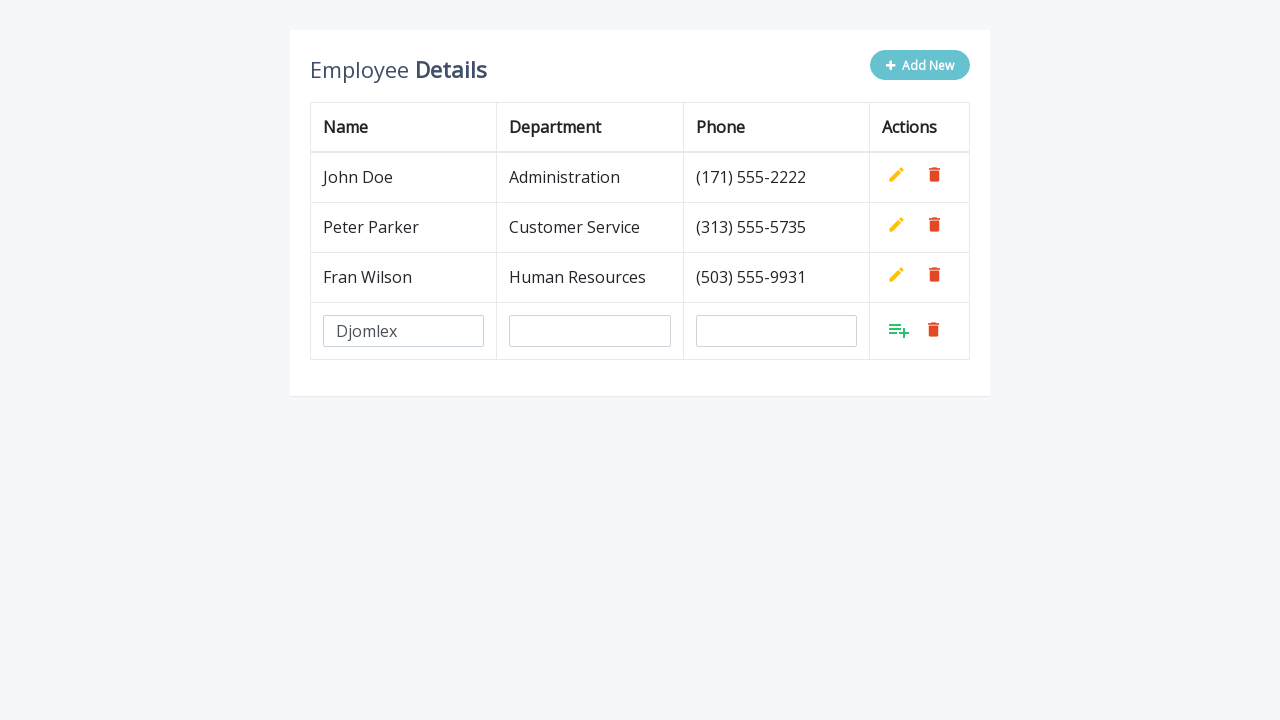

Filled department field with 'Degustacija' (iteration 1/5) on input[name='department']
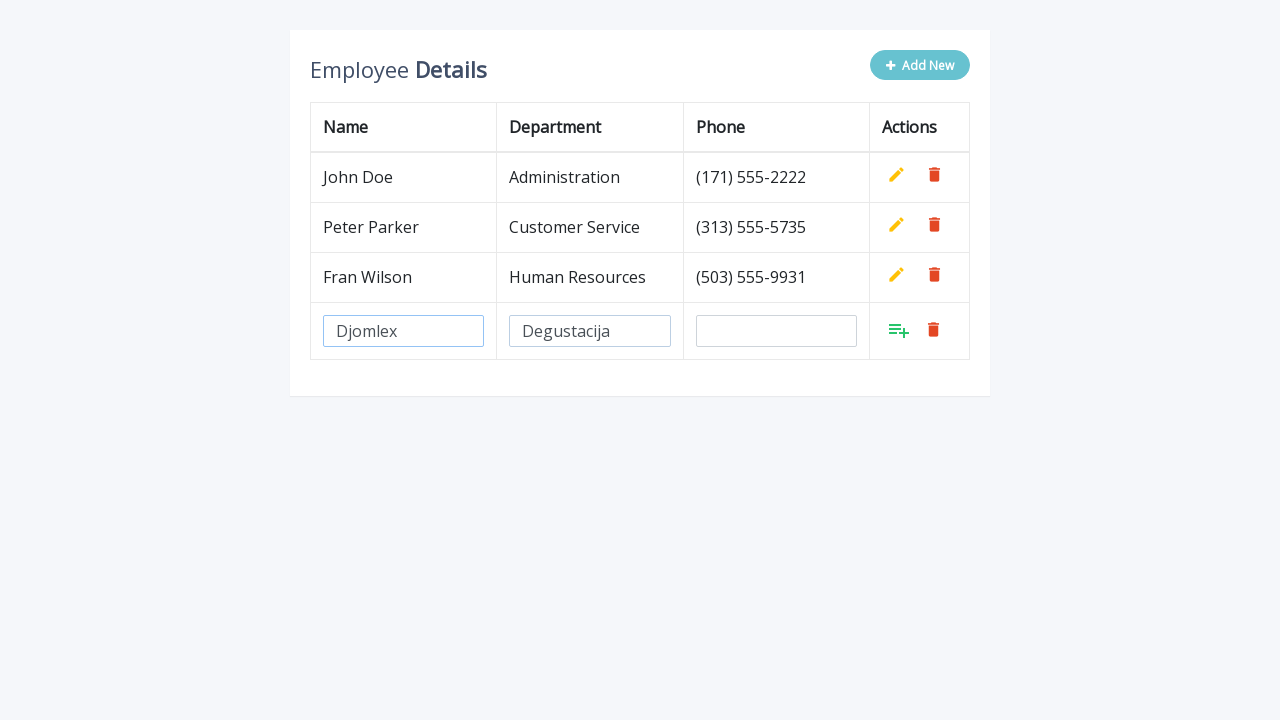

Filled phone field with '225-883' (iteration 1/5) on input[name='phone']
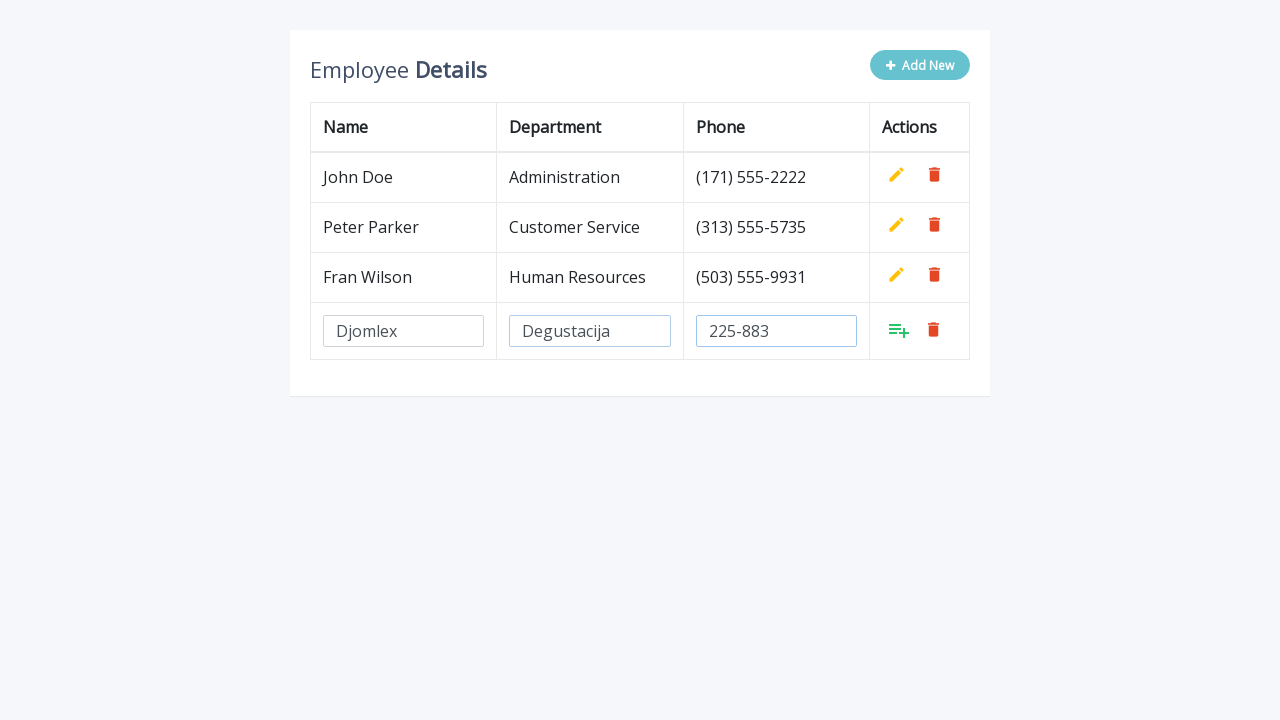

Clicked Add button to add row (iteration 1/5) at (899, 330) on xpath=//tr[last()]/td[4]/a[@class='add']/i
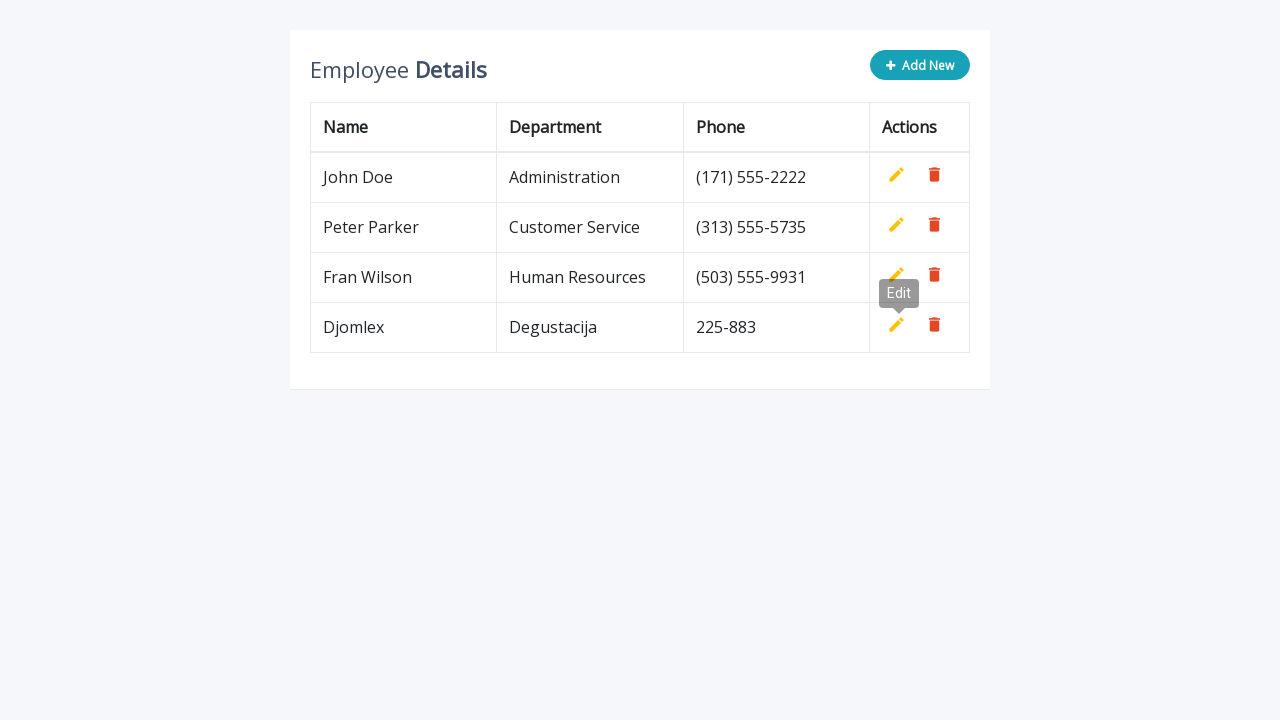

Waited for row to be added (iteration 1/5)
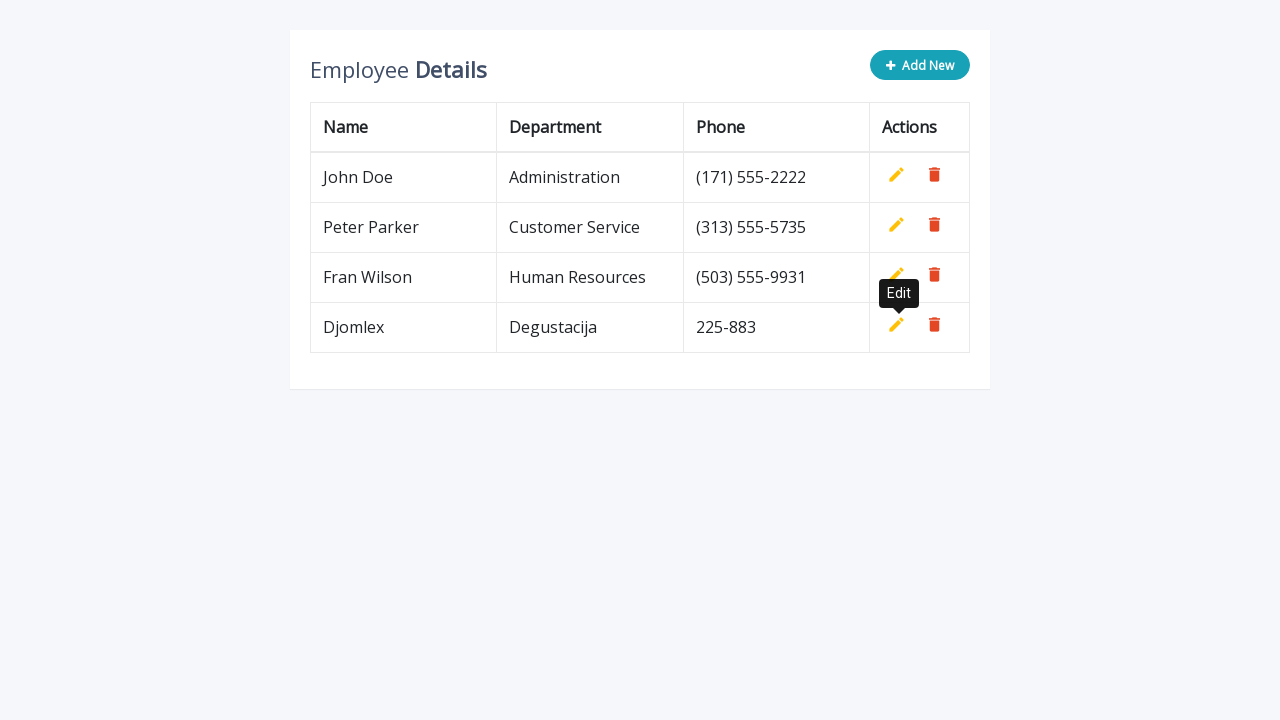

Clicked 'Add New' button (iteration 2/5) at (920, 65) on button[type='button']
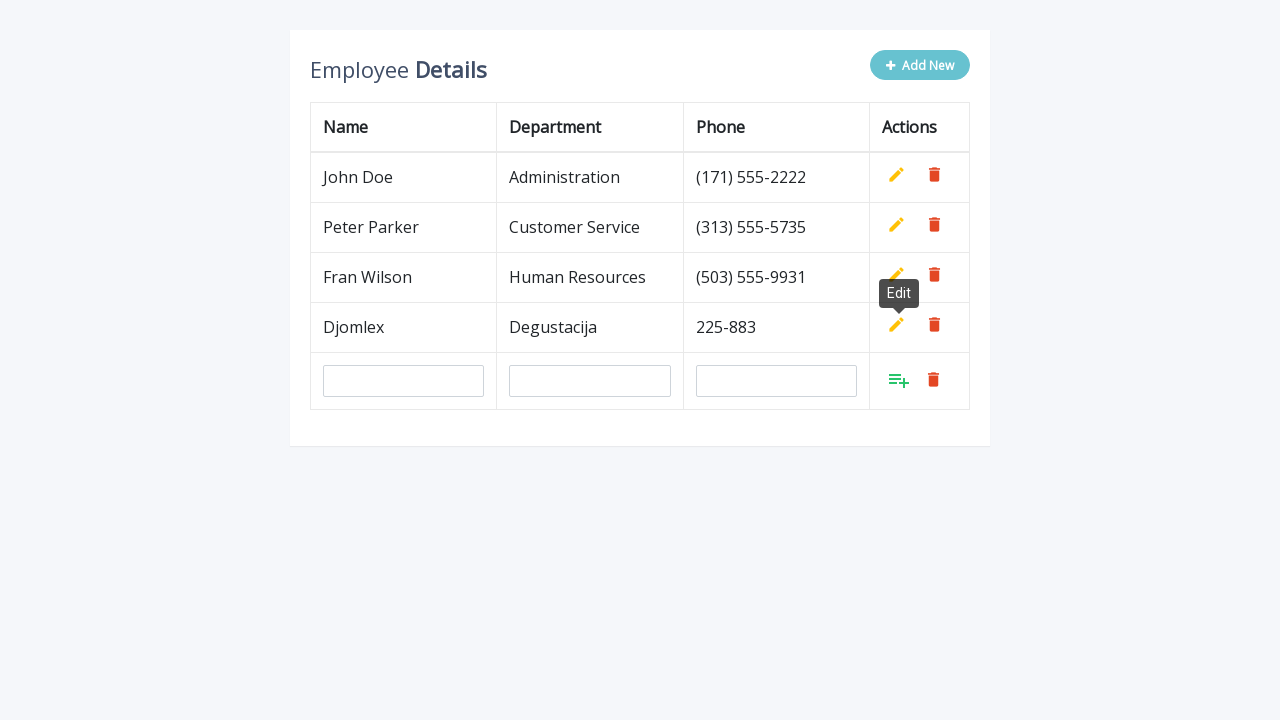

Filled name field with 'Djomlex' (iteration 2/5) on input[name='name']
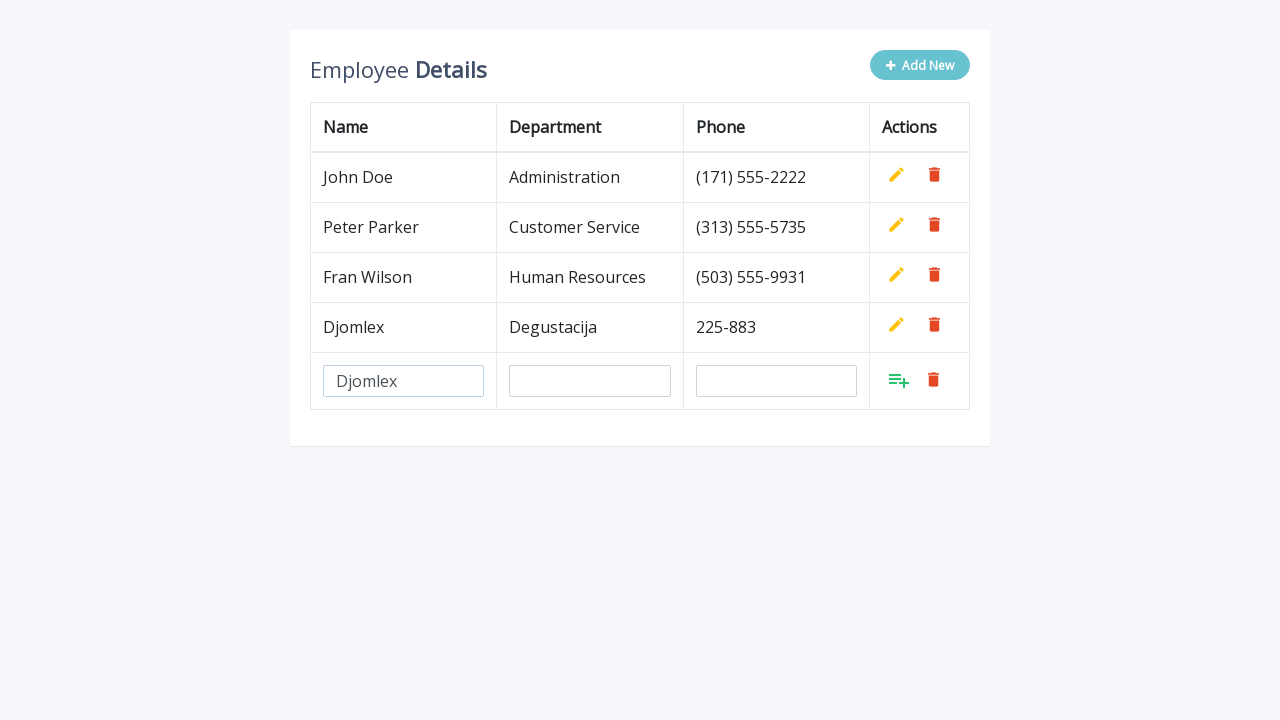

Filled department field with 'Degustacija' (iteration 2/5) on input[name='department']
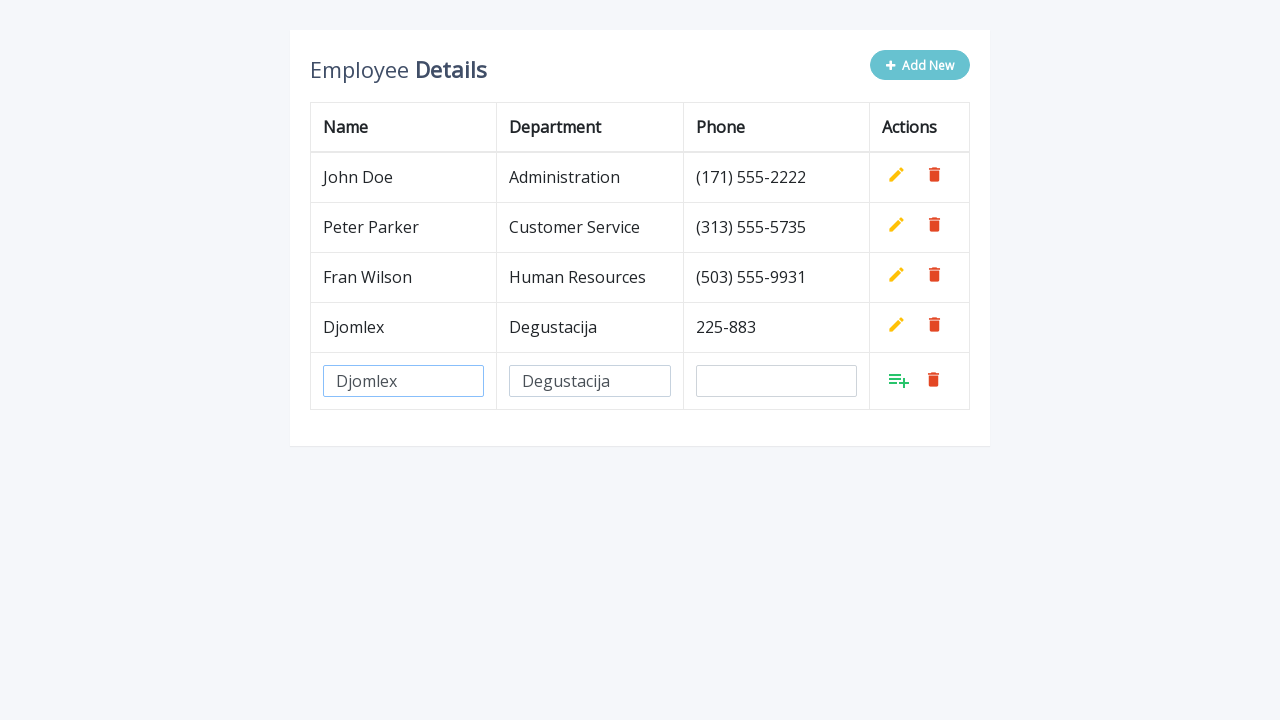

Filled phone field with '225-883' (iteration 2/5) on input[name='phone']
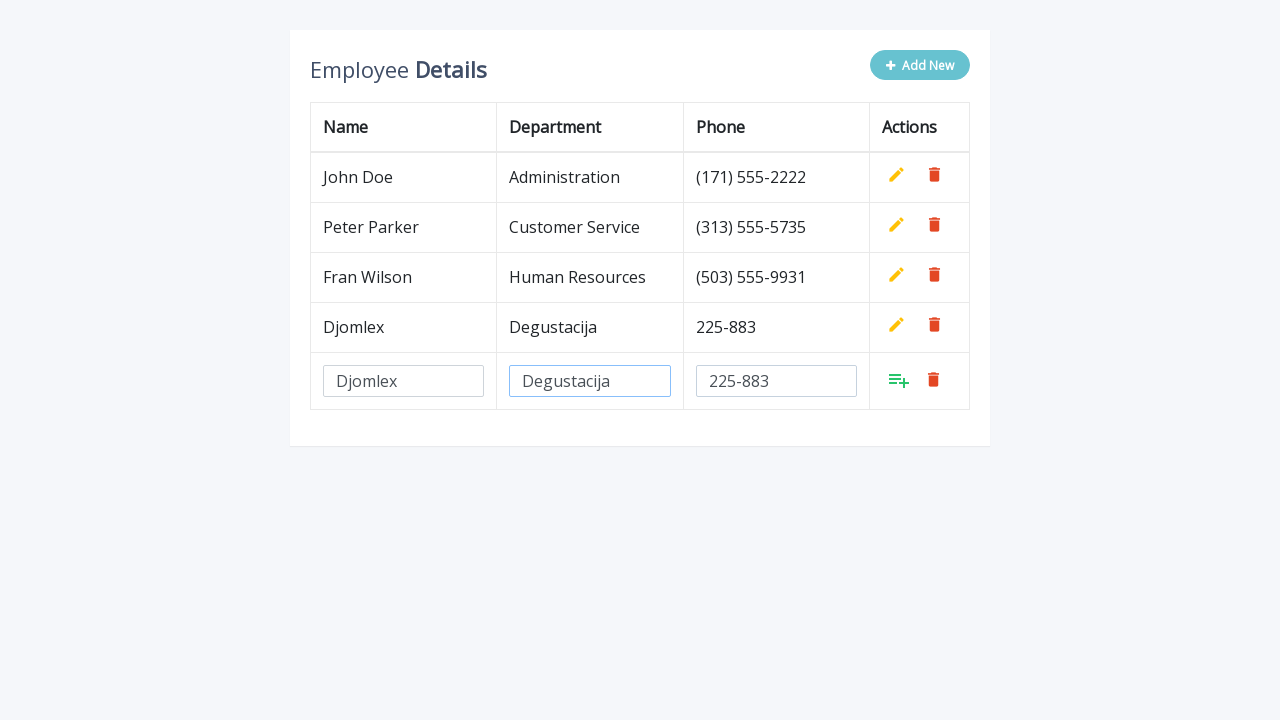

Clicked Add button to add row (iteration 2/5) at (899, 380) on xpath=//tr[last()]/td[4]/a[@class='add']/i
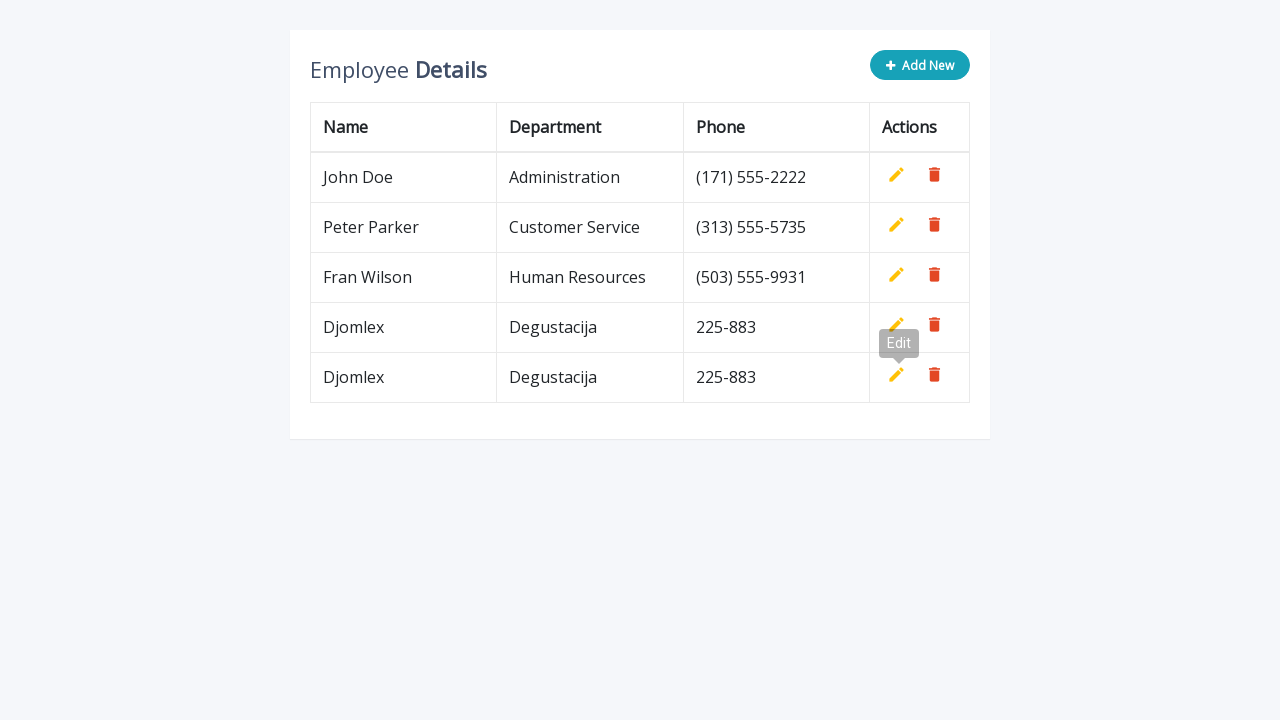

Waited for row to be added (iteration 2/5)
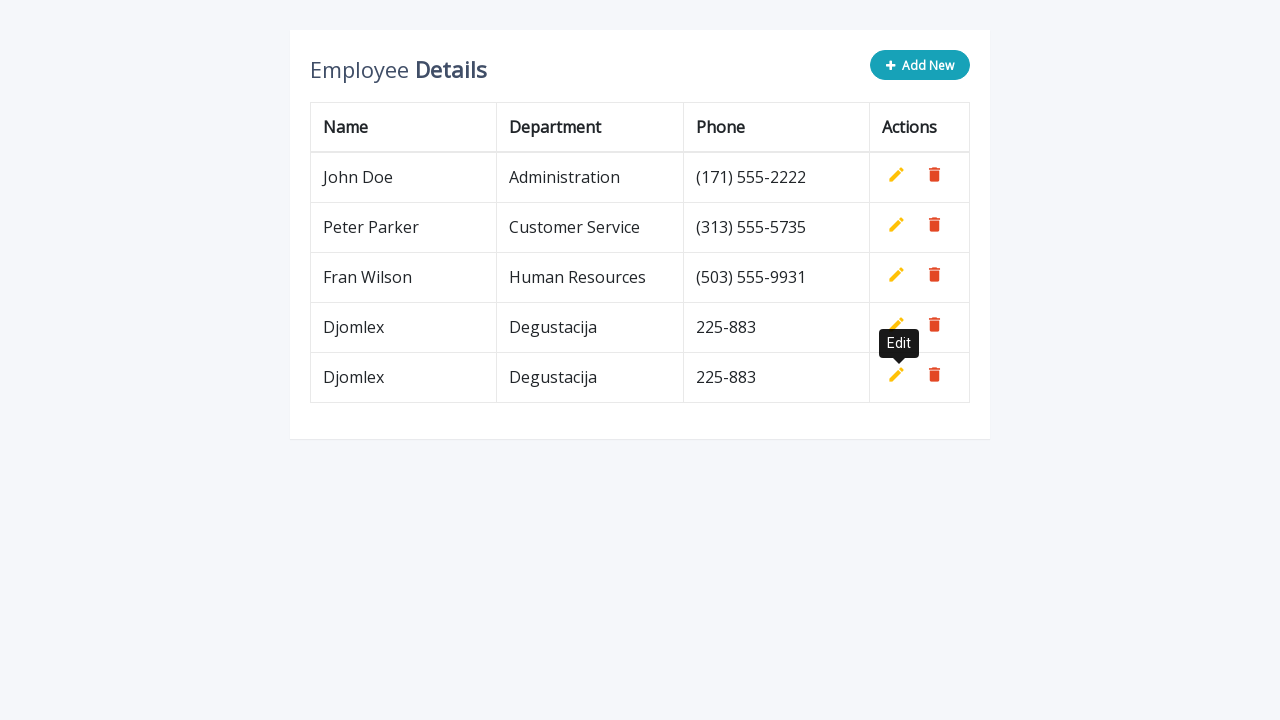

Clicked 'Add New' button (iteration 3/5) at (920, 65) on button[type='button']
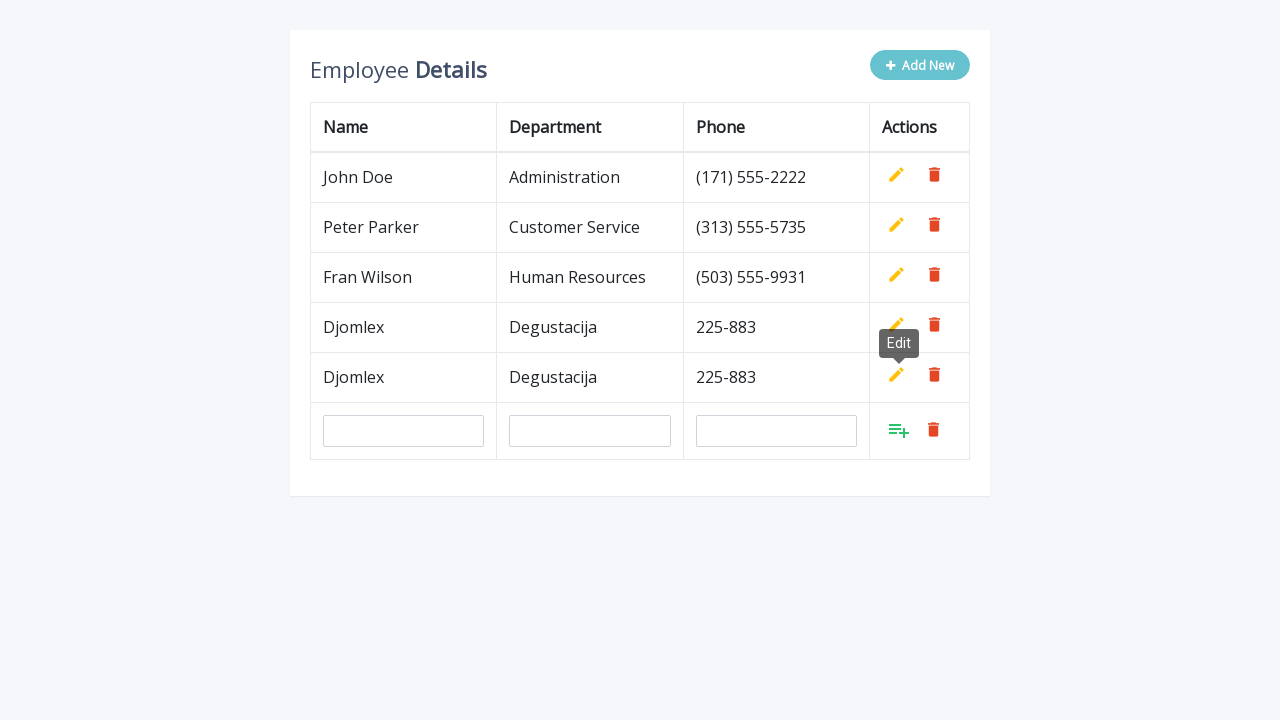

Filled name field with 'Djomlex' (iteration 3/5) on input[name='name']
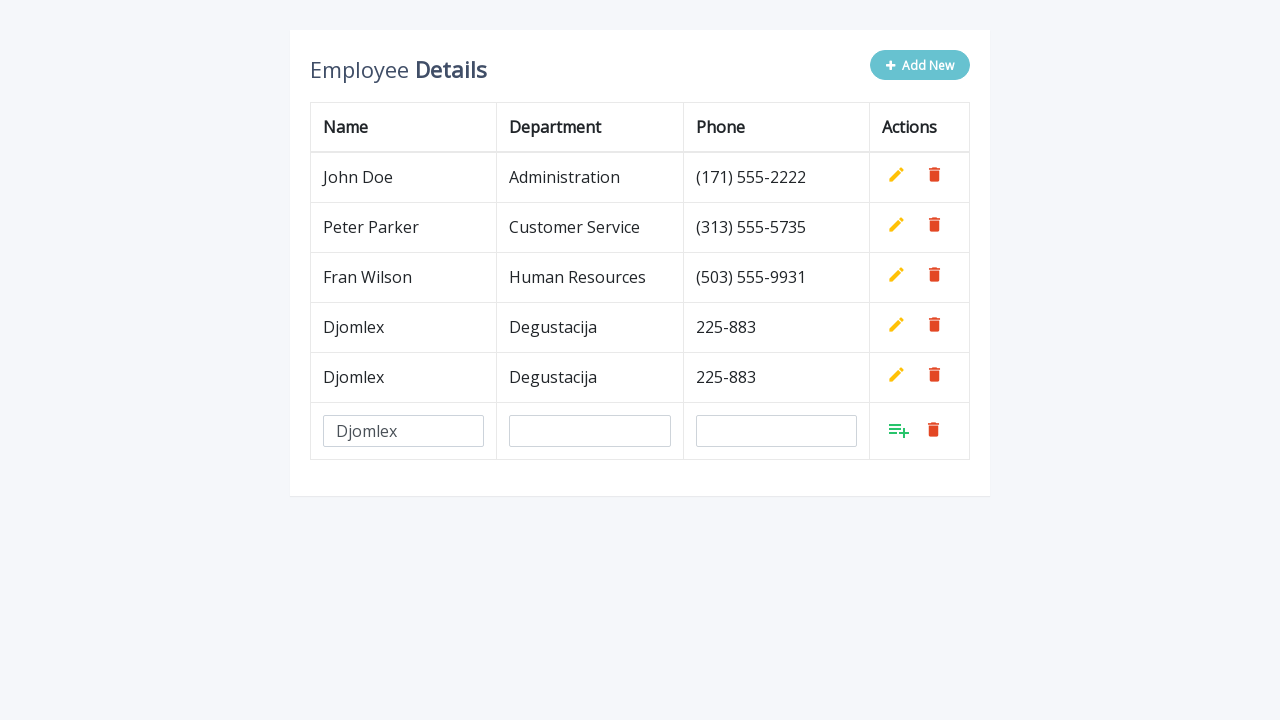

Filled department field with 'Degustacija' (iteration 3/5) on input[name='department']
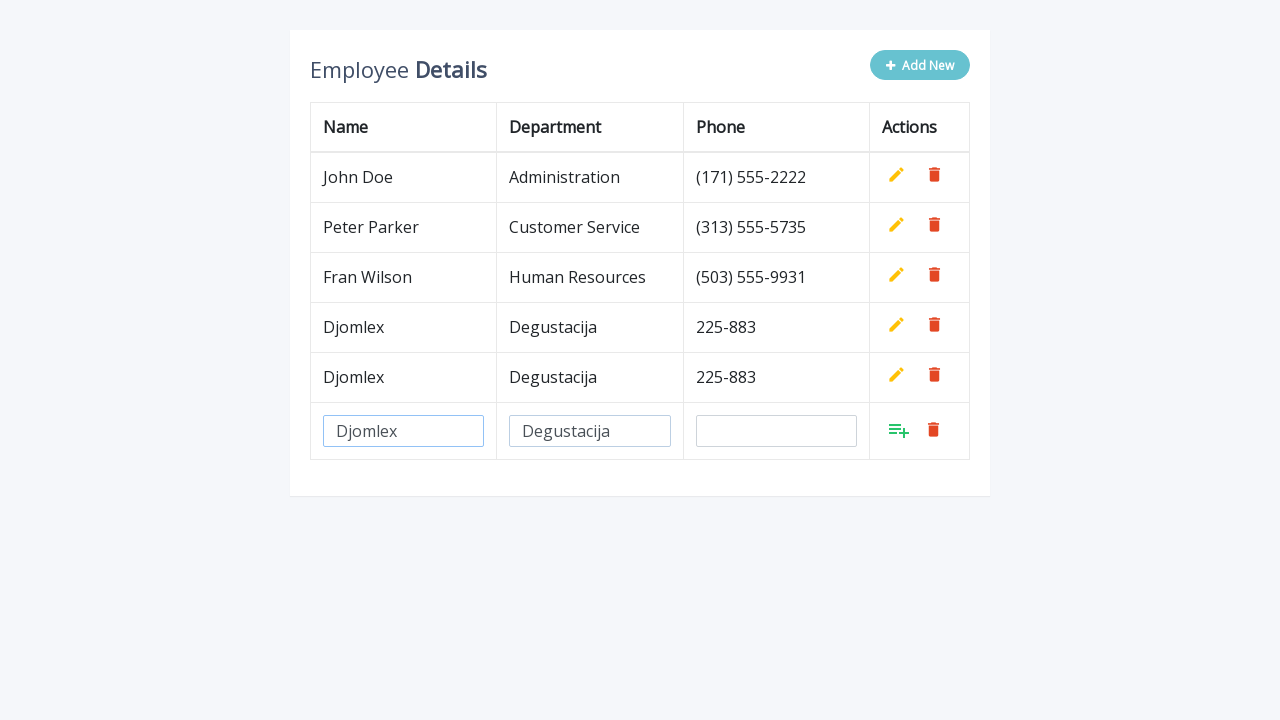

Filled phone field with '225-883' (iteration 3/5) on input[name='phone']
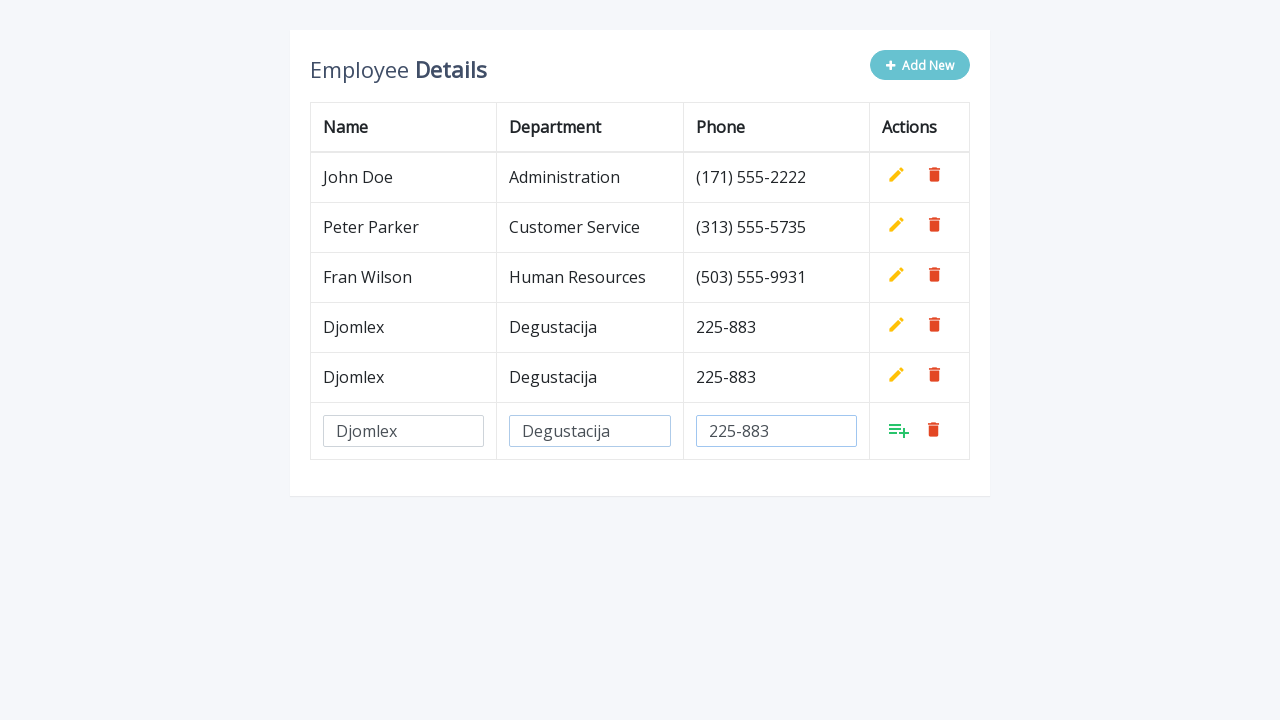

Clicked Add button to add row (iteration 3/5) at (899, 430) on xpath=//tr[last()]/td[4]/a[@class='add']/i
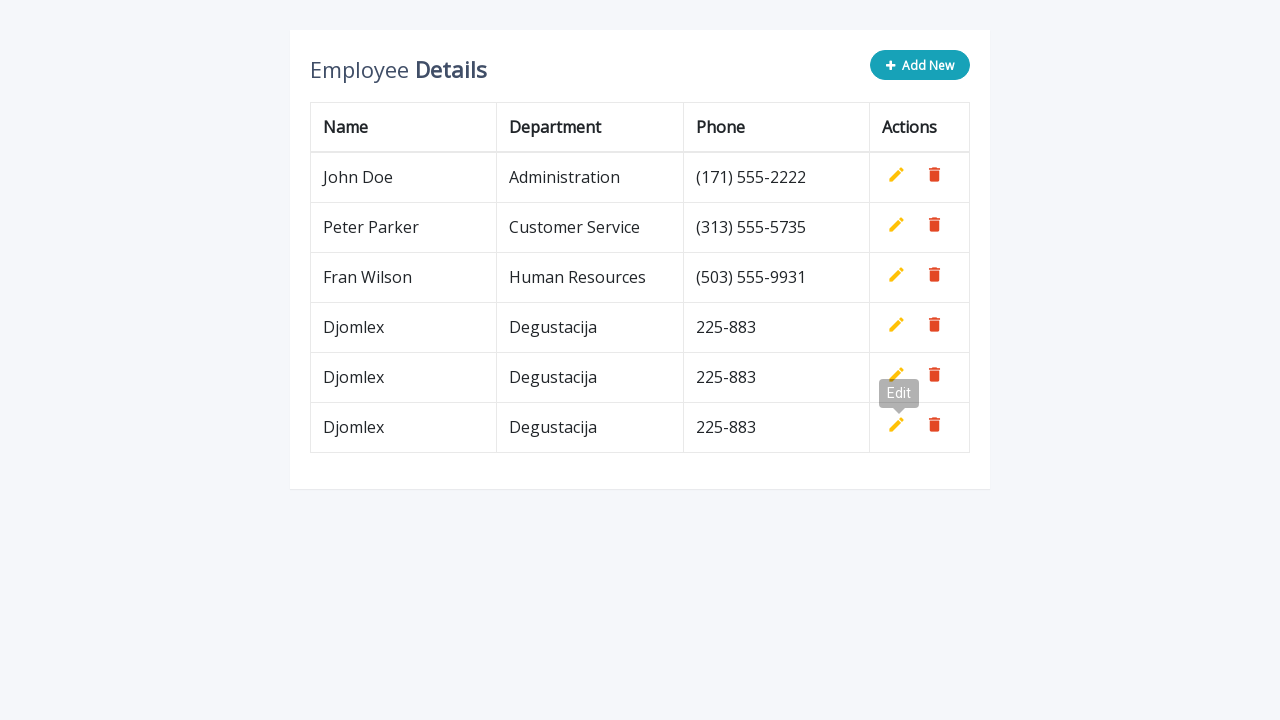

Waited for row to be added (iteration 3/5)
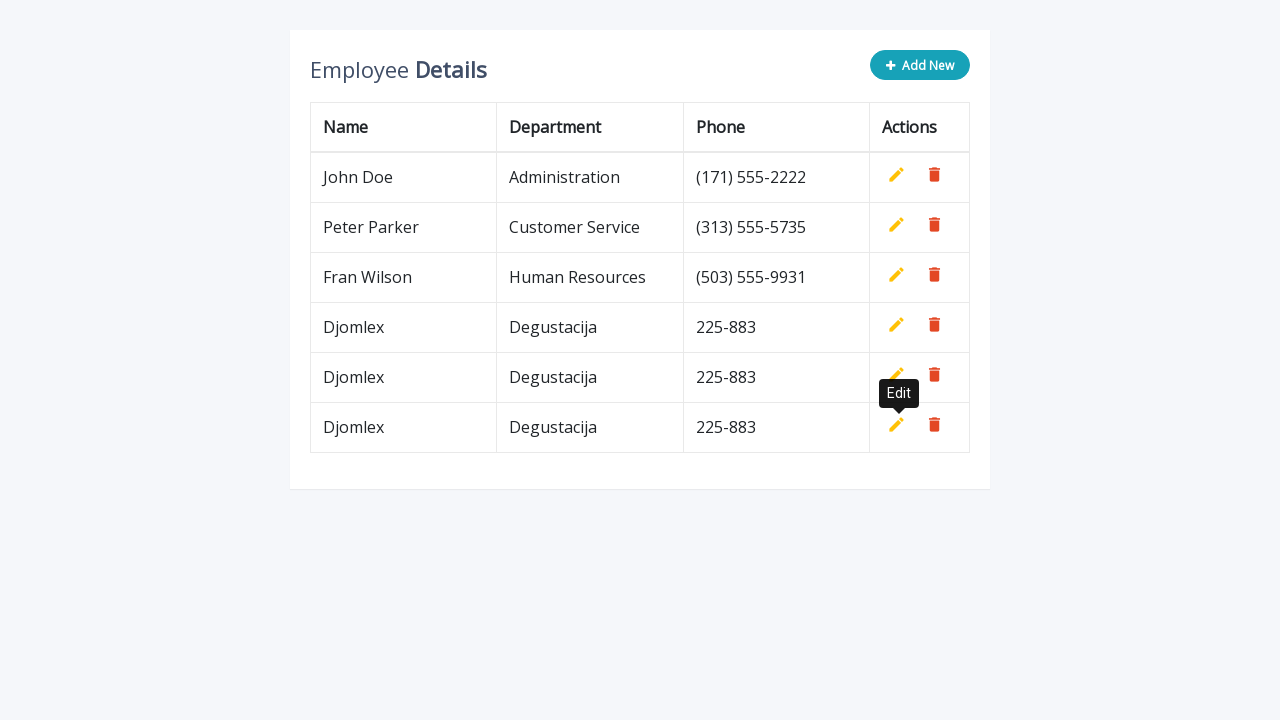

Clicked 'Add New' button (iteration 4/5) at (920, 65) on button[type='button']
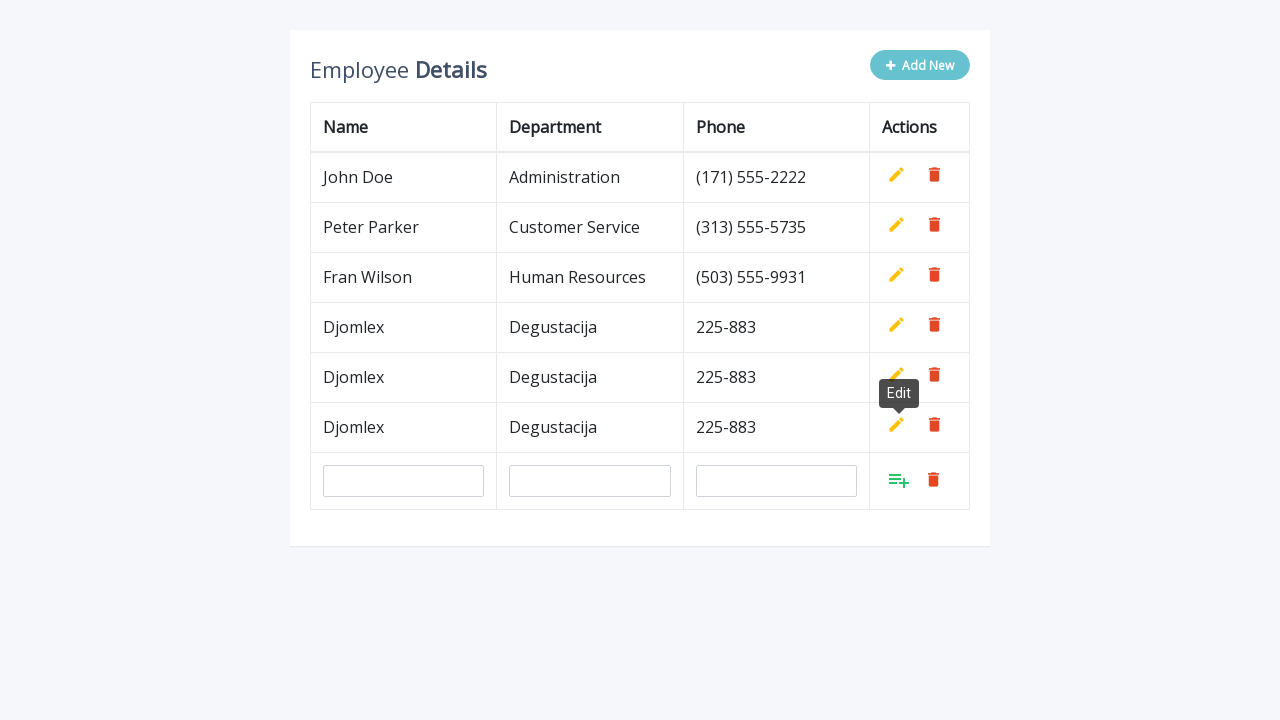

Filled name field with 'Djomlex' (iteration 4/5) on input[name='name']
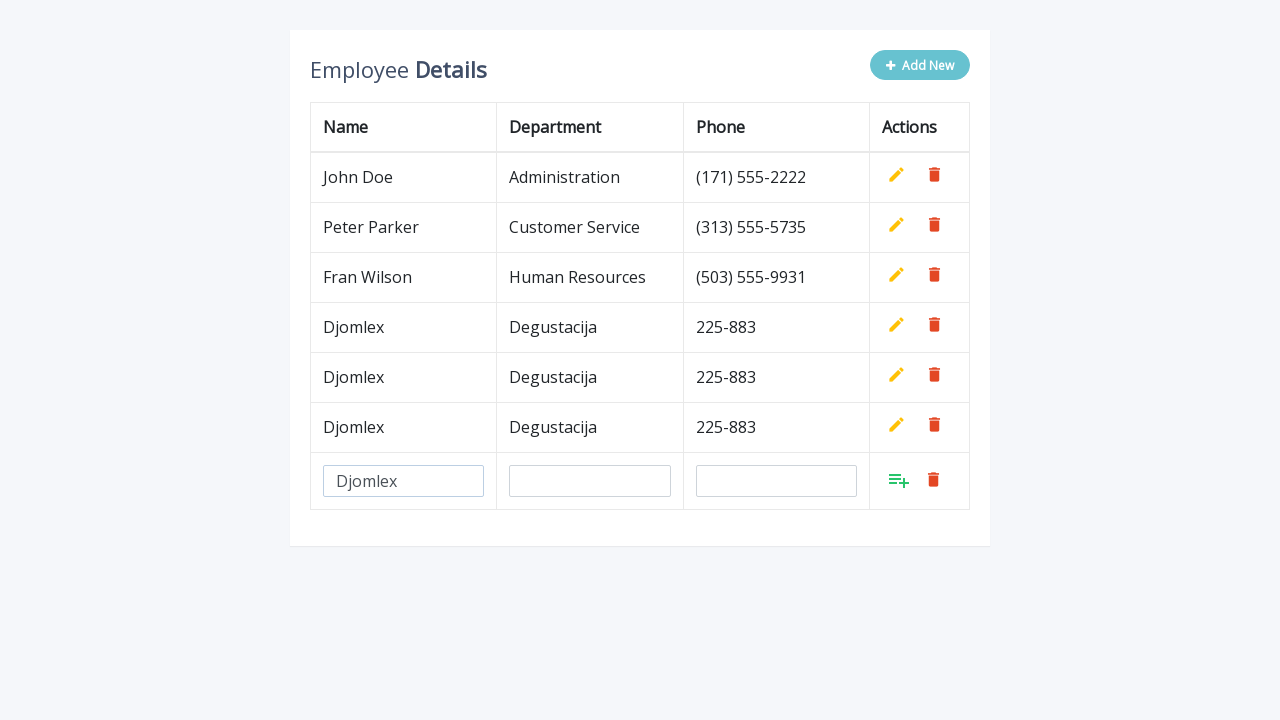

Filled department field with 'Degustacija' (iteration 4/5) on input[name='department']
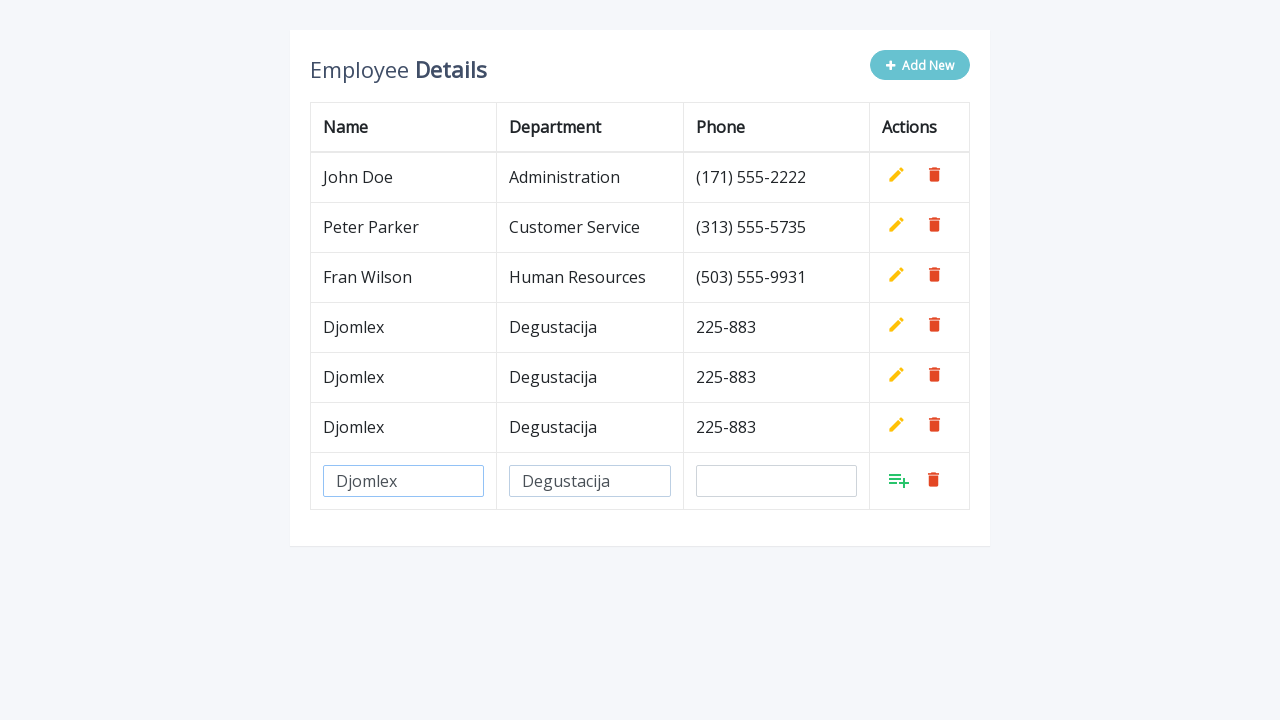

Filled phone field with '225-883' (iteration 4/5) on input[name='phone']
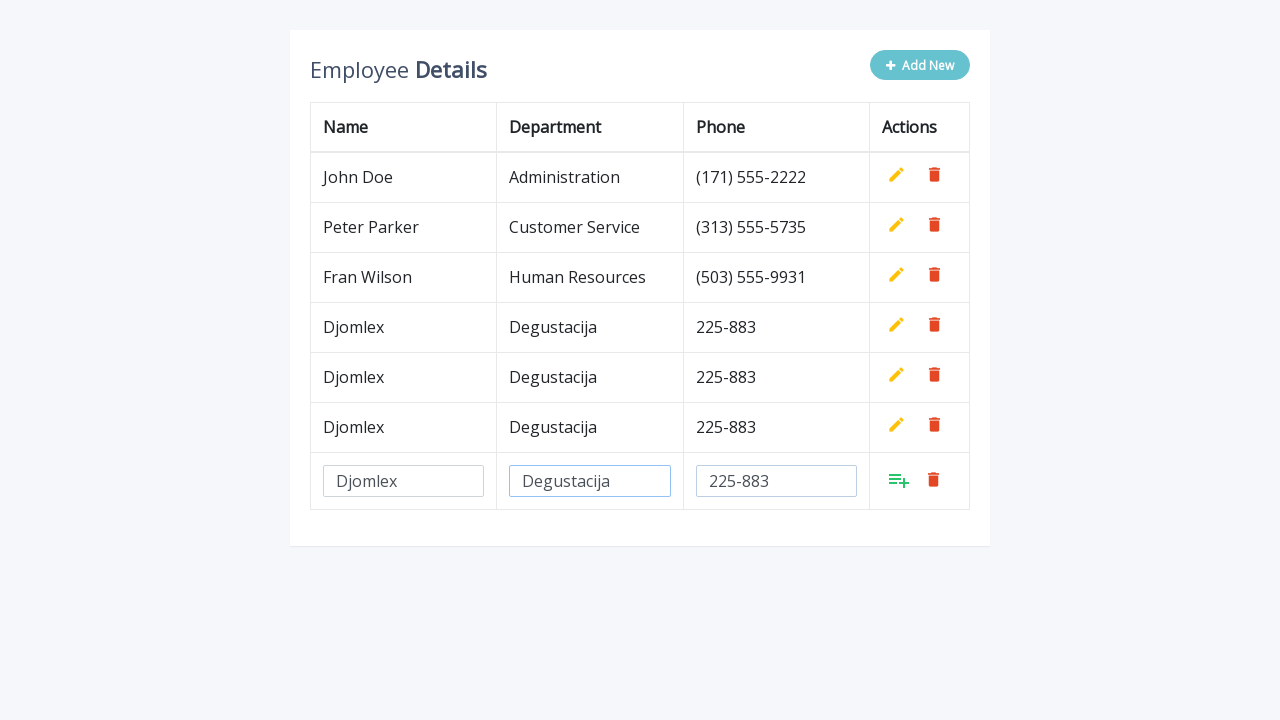

Clicked Add button to add row (iteration 4/5) at (899, 480) on xpath=//tr[last()]/td[4]/a[@class='add']/i
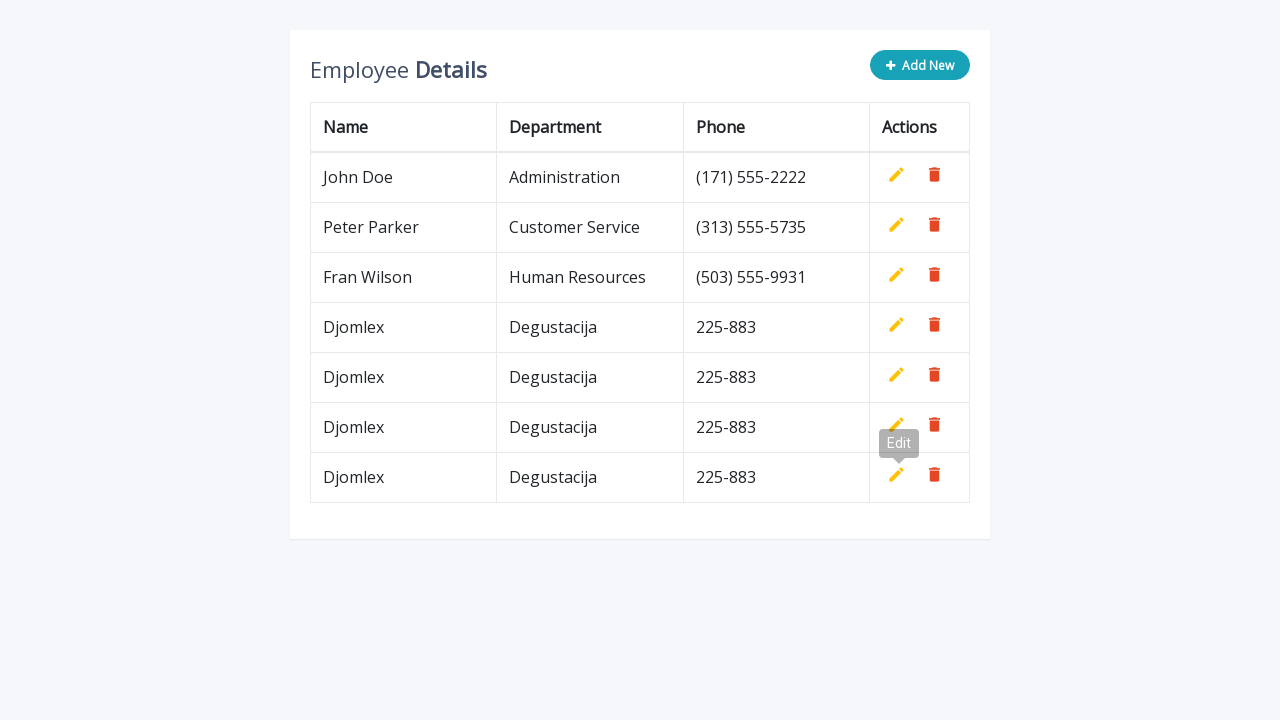

Waited for row to be added (iteration 4/5)
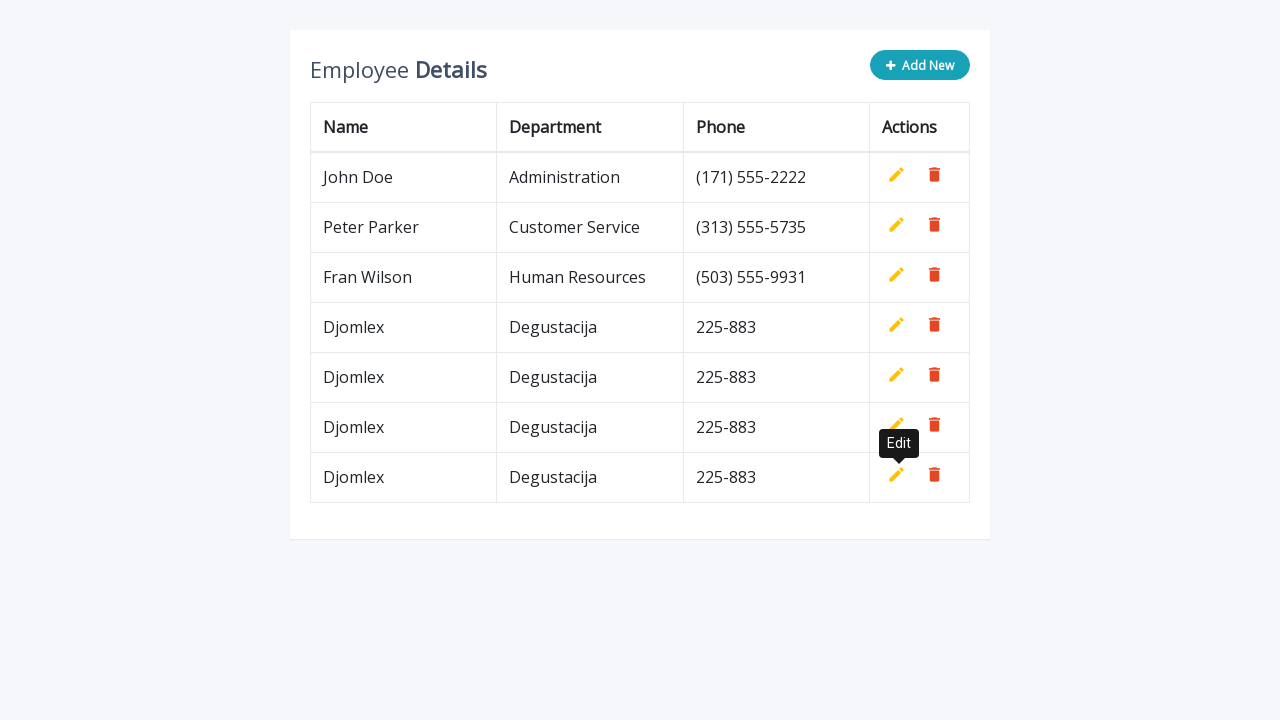

Clicked 'Add New' button (iteration 5/5) at (920, 65) on button[type='button']
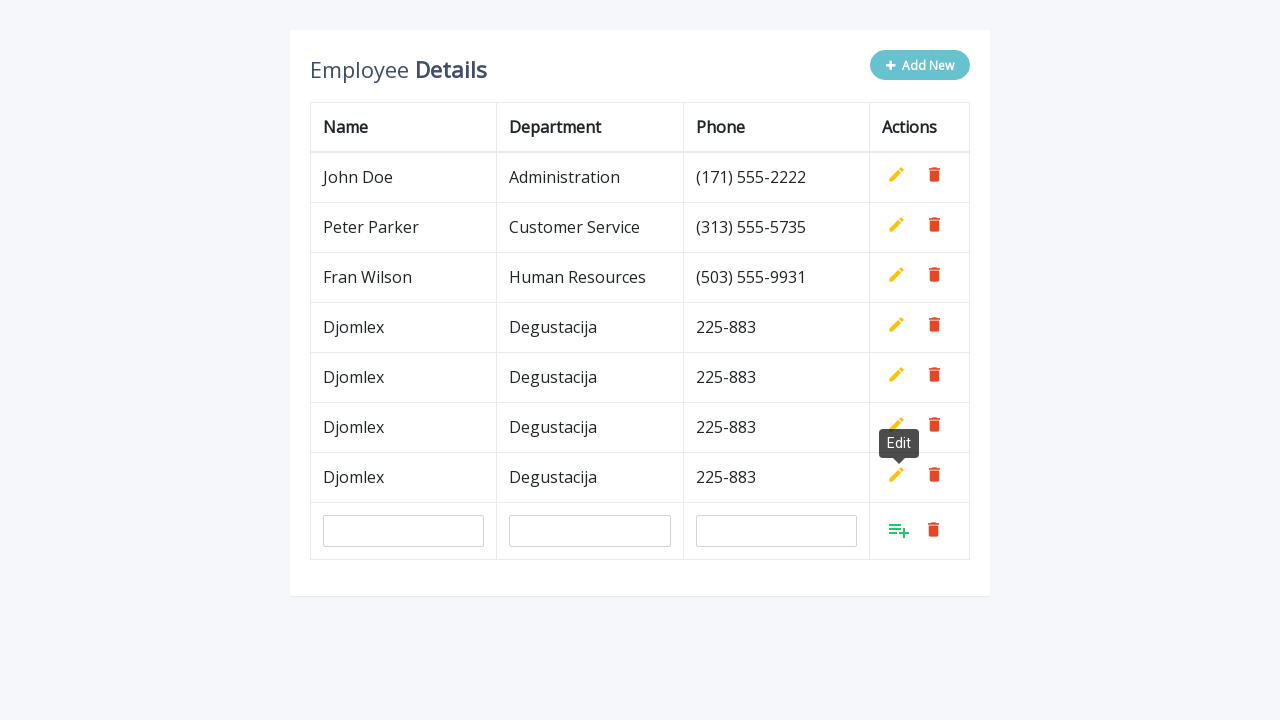

Filled name field with 'Djomlex' (iteration 5/5) on input[name='name']
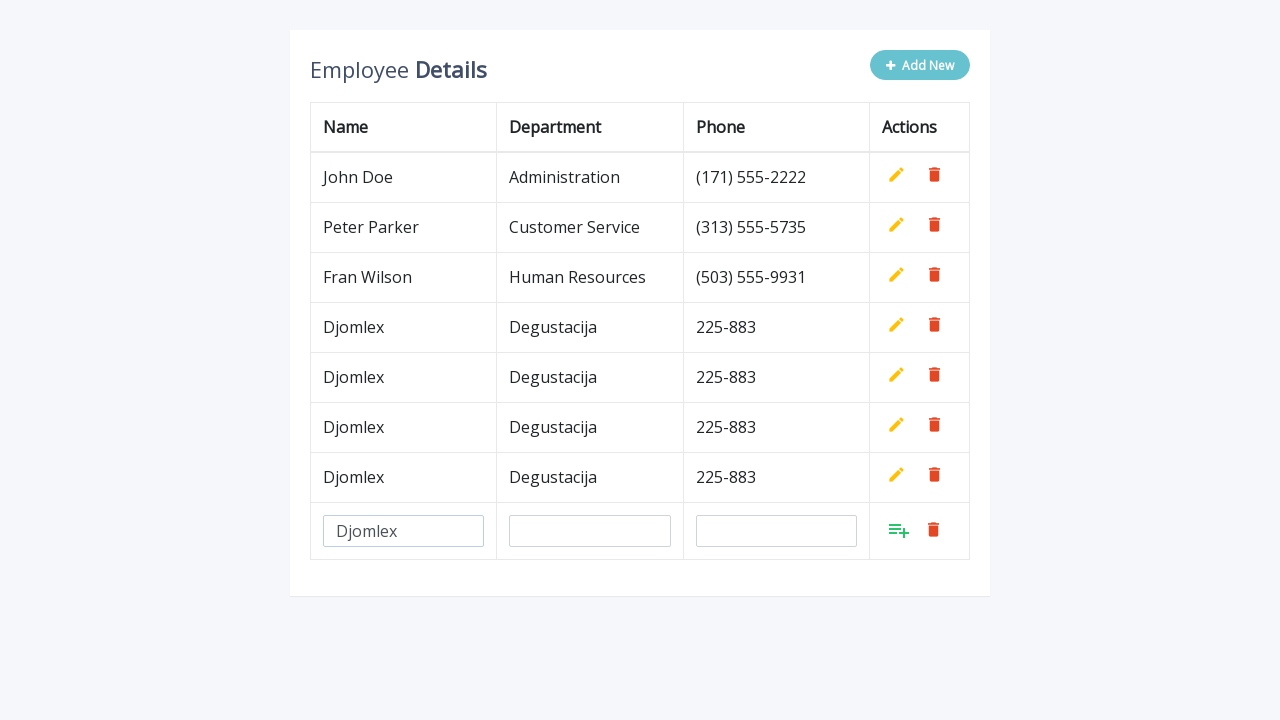

Filled department field with 'Degustacija' (iteration 5/5) on input[name='department']
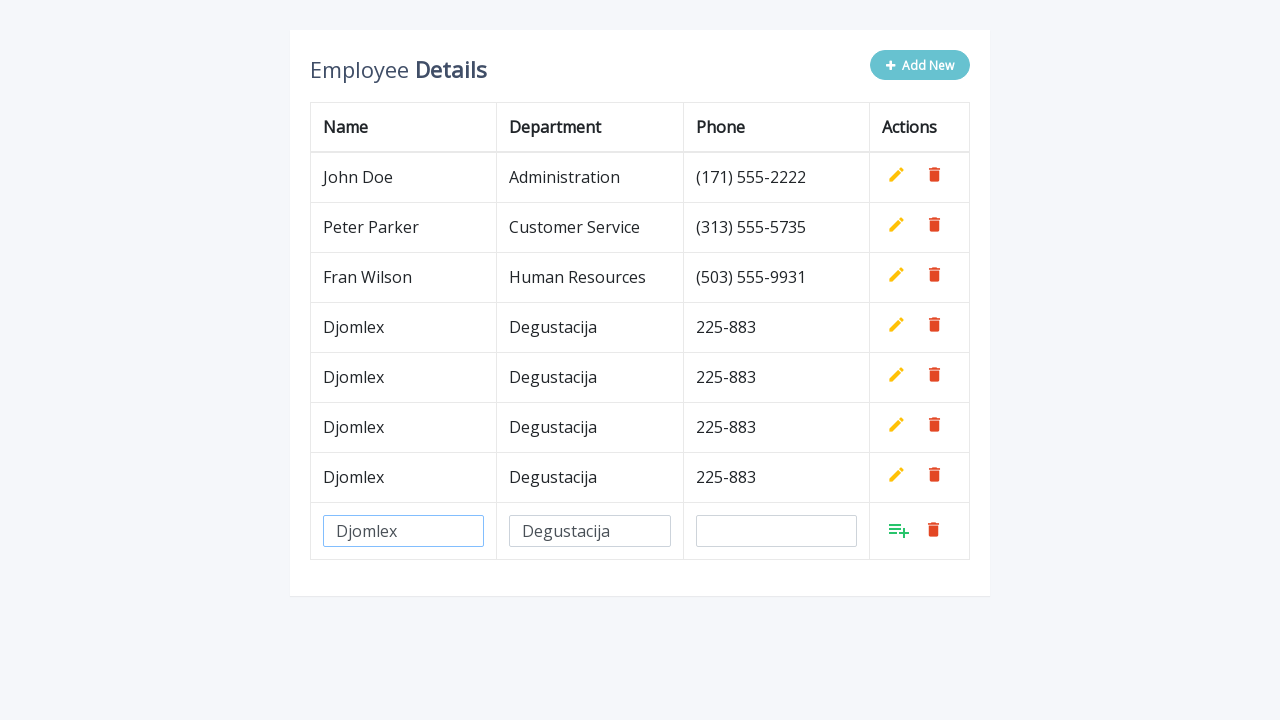

Filled phone field with '225-883' (iteration 5/5) on input[name='phone']
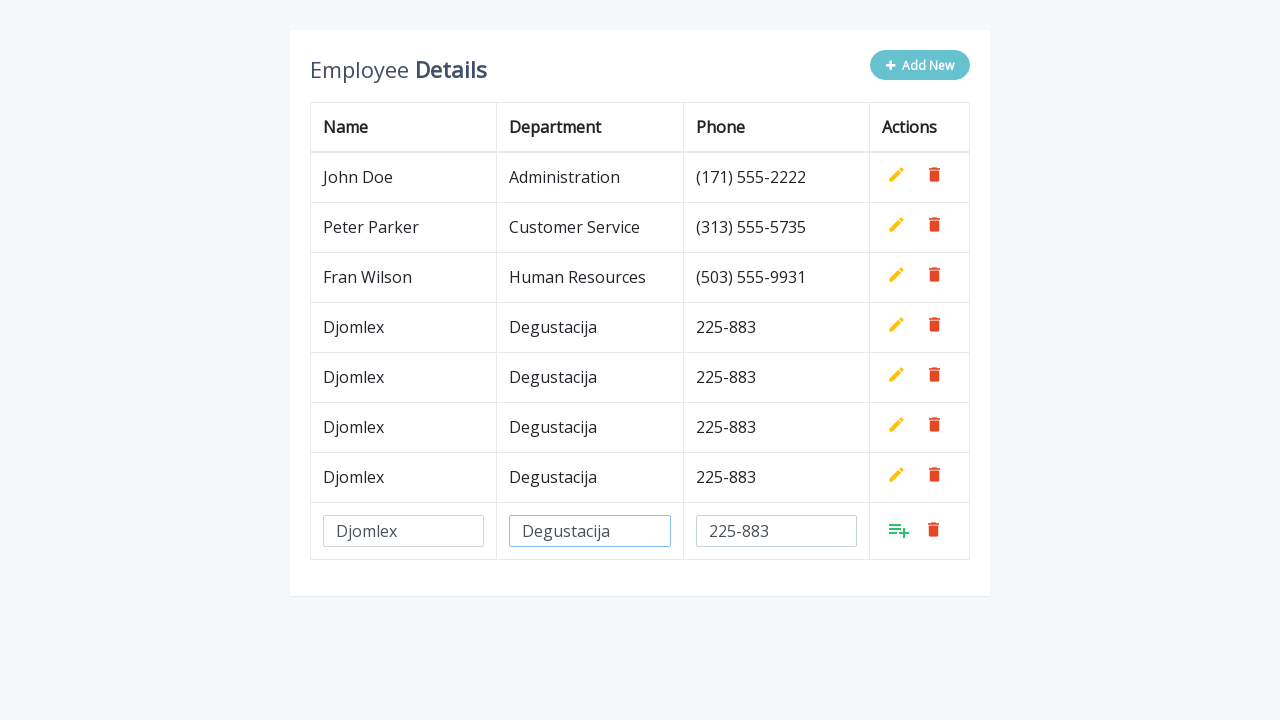

Clicked Add button to add row (iteration 5/5) at (899, 530) on xpath=//tr[last()]/td[4]/a[@class='add']/i
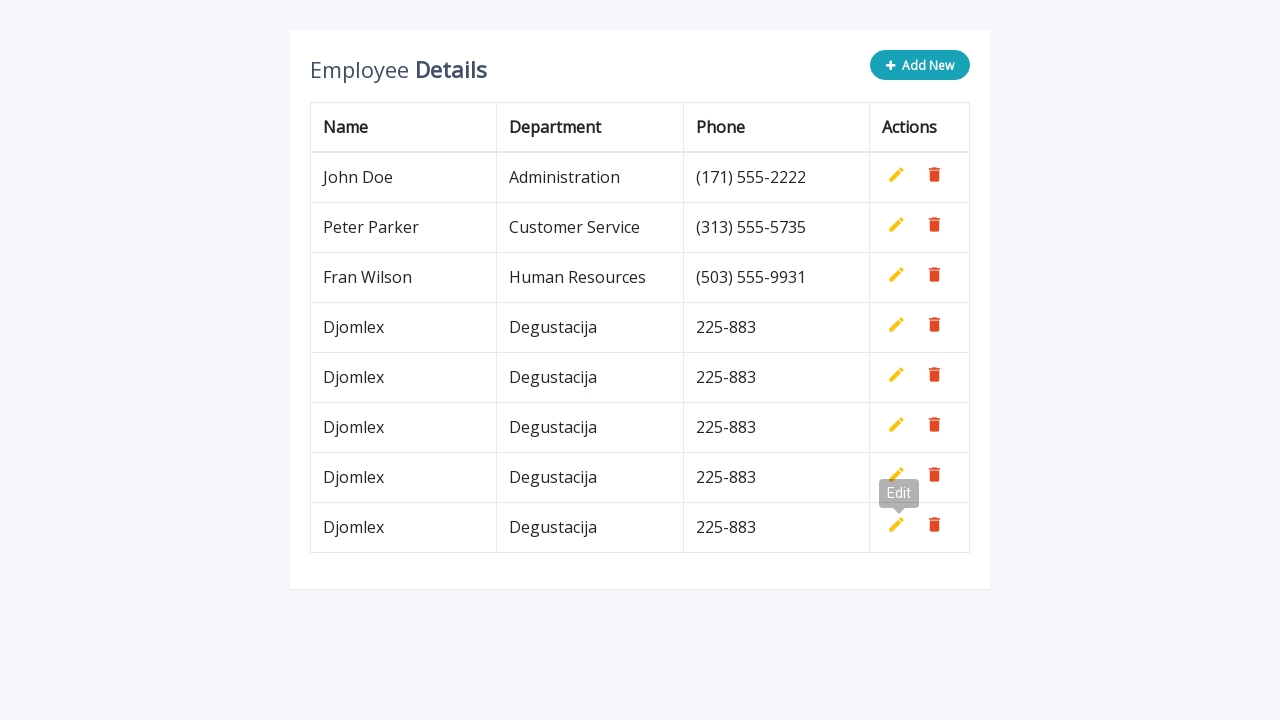

Waited for row to be added (iteration 5/5)
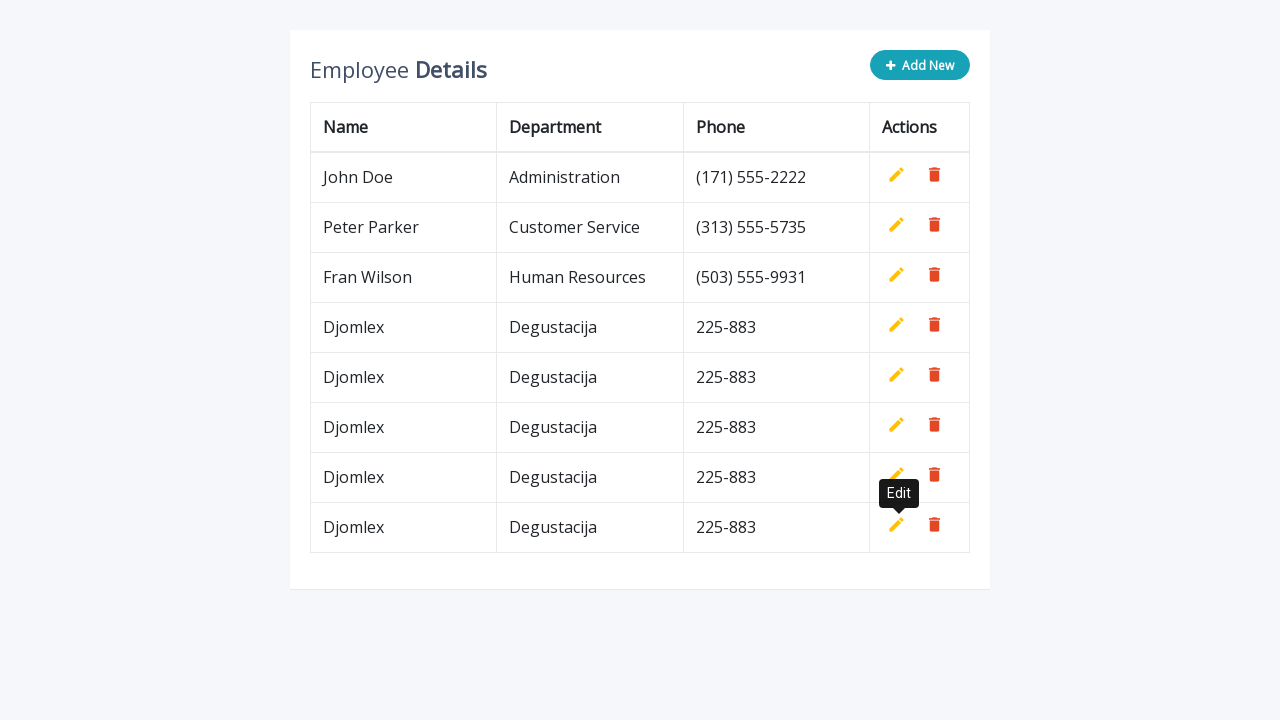

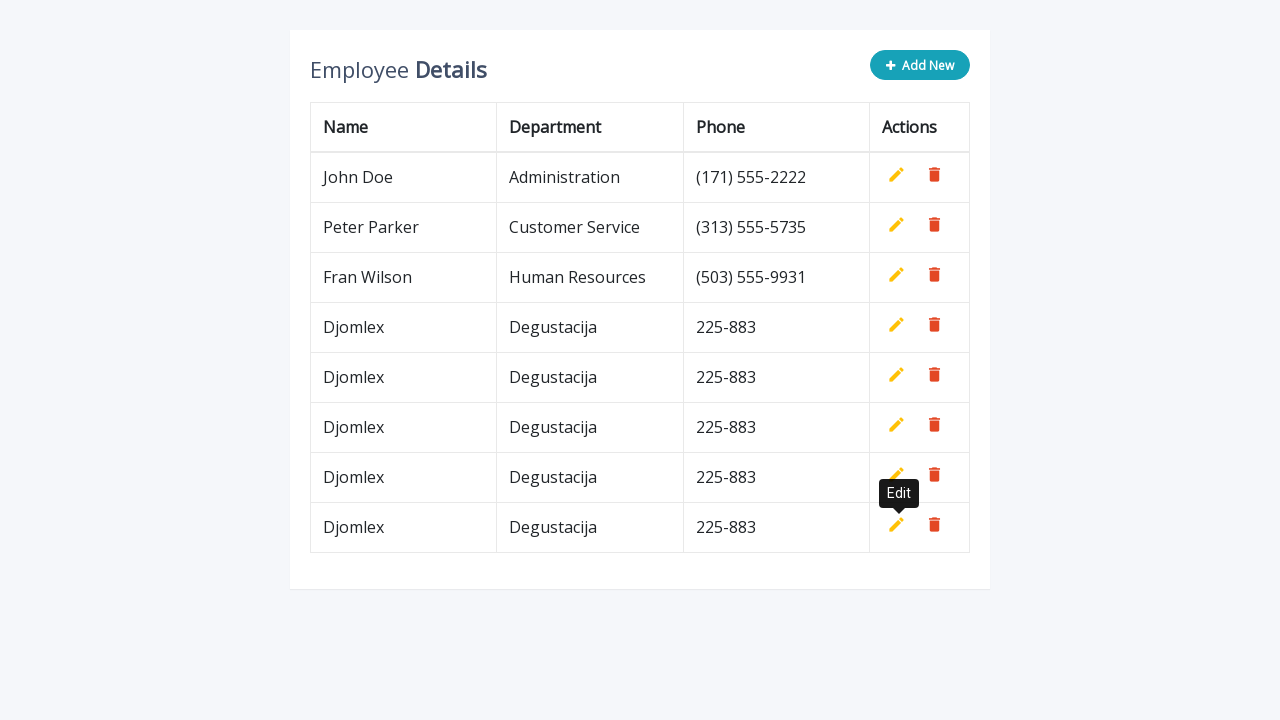